Tests iframe handling by switching to an iframe, verifying content visibility inside it, then switching back to the parent frame and clicking a link

Starting URL: https://the-internet.herokuapp.com/iframe

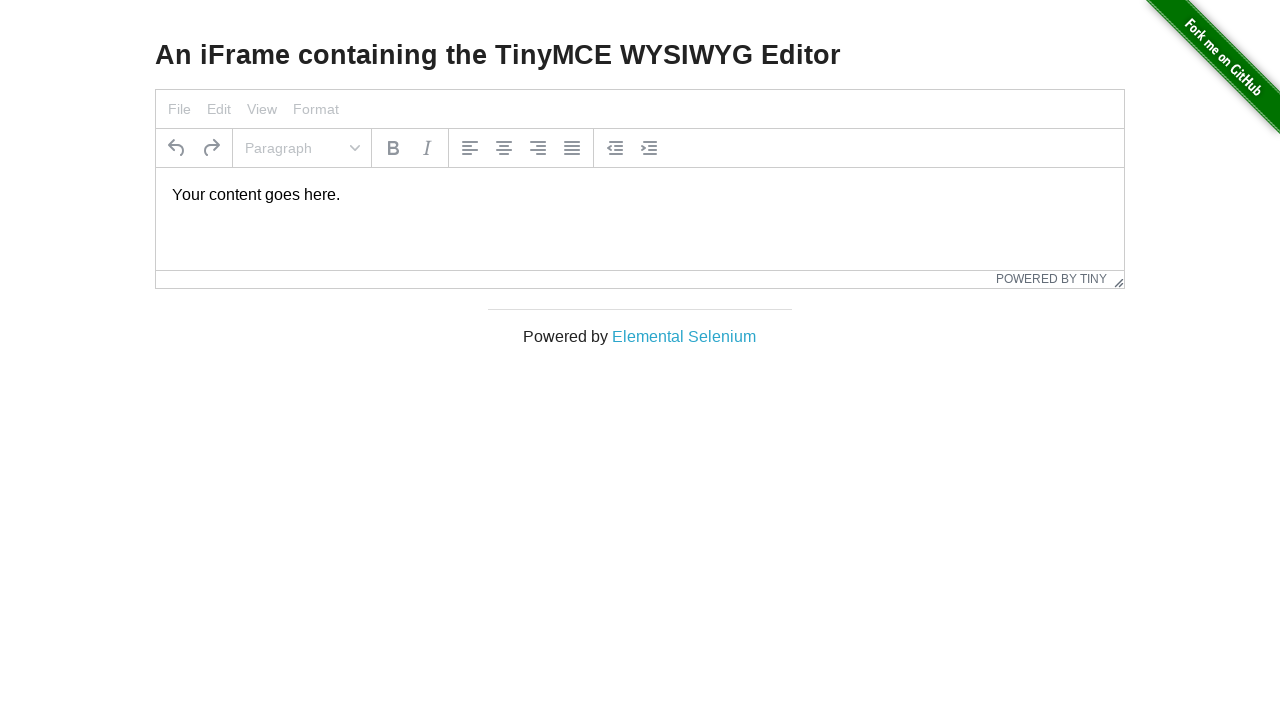

Located iframe with selector #mce_0_ifr
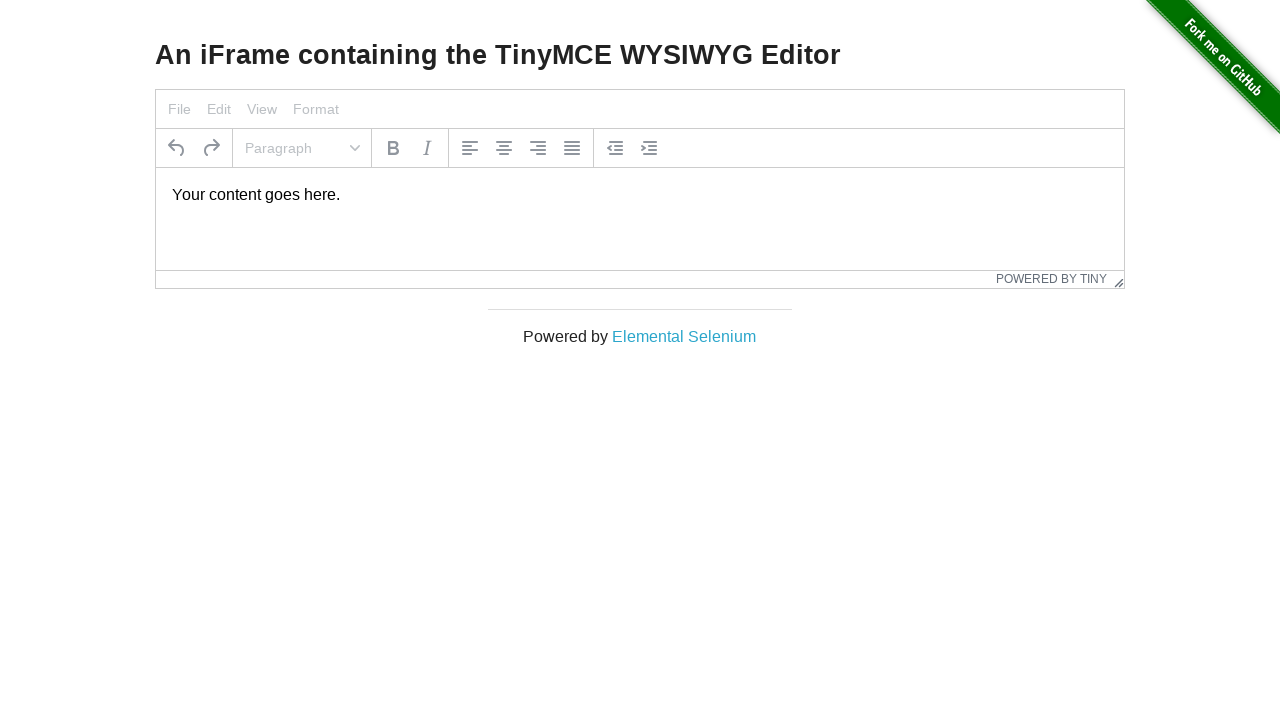

Located paragraph element inside iframe
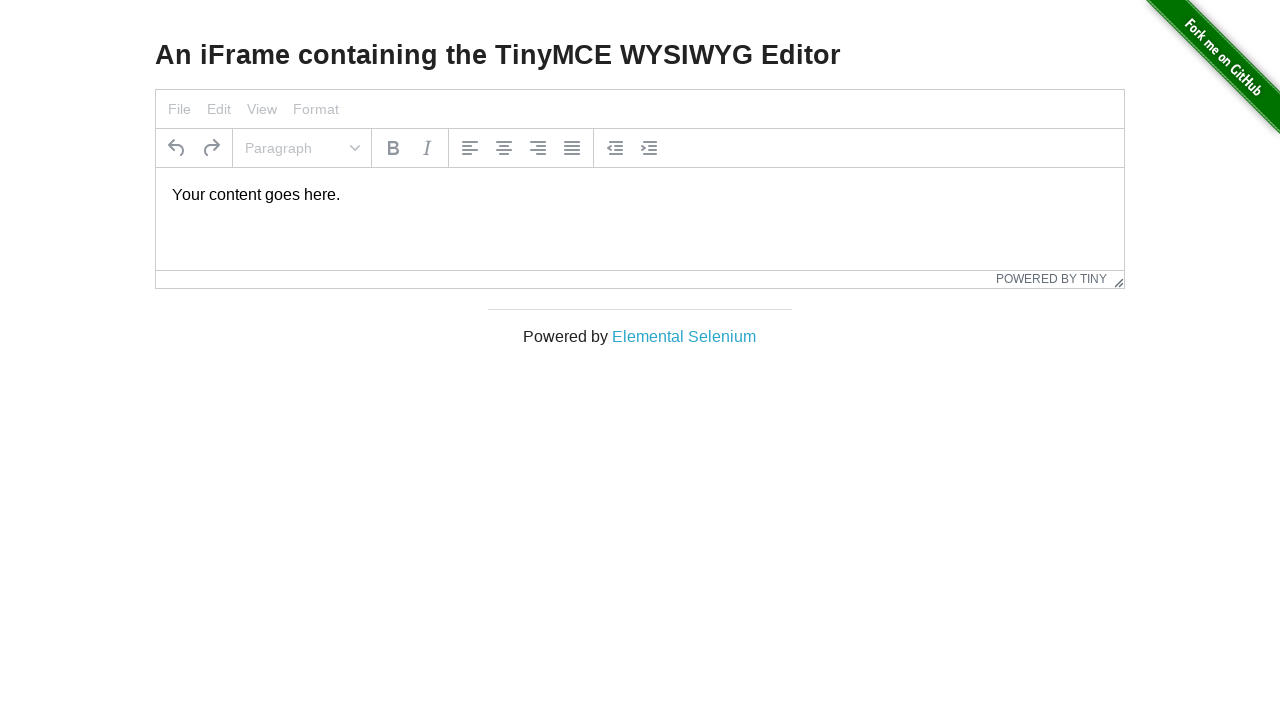

Verified paragraph content is visible inside iframe
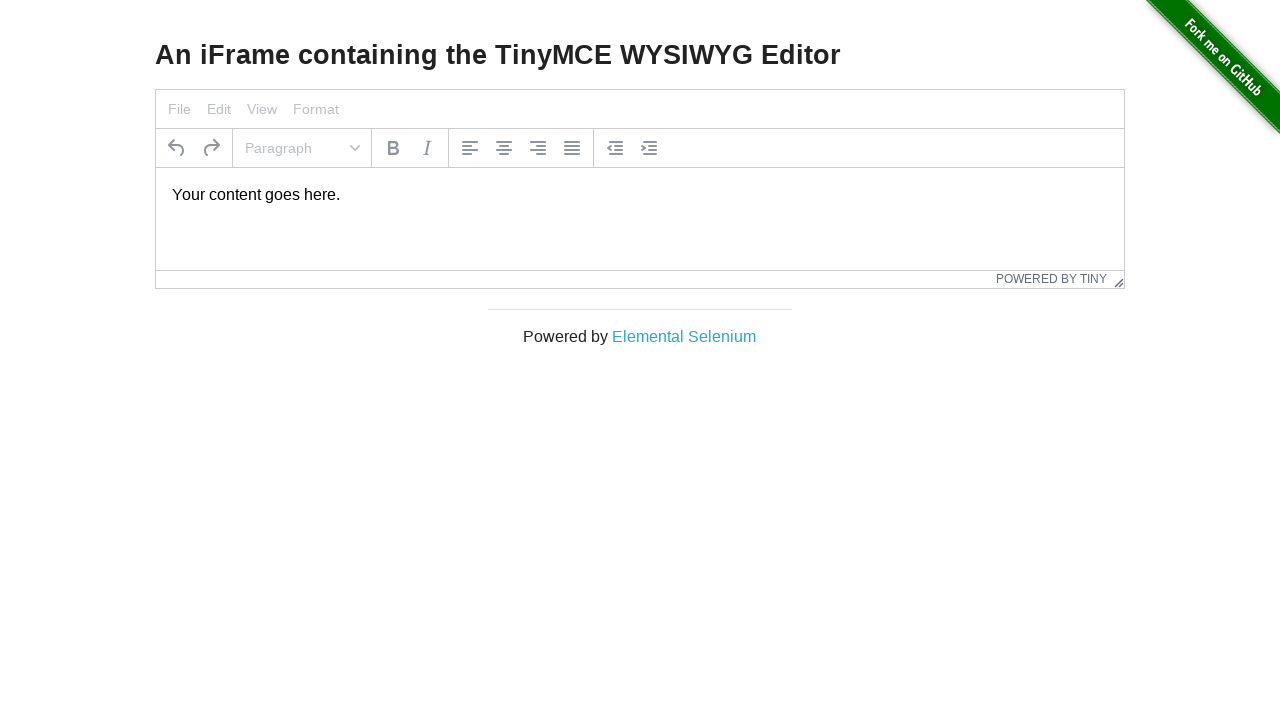

Switched back to parent frame and clicked Elemental Selenium link at (684, 336) on text=Elemental Selenium
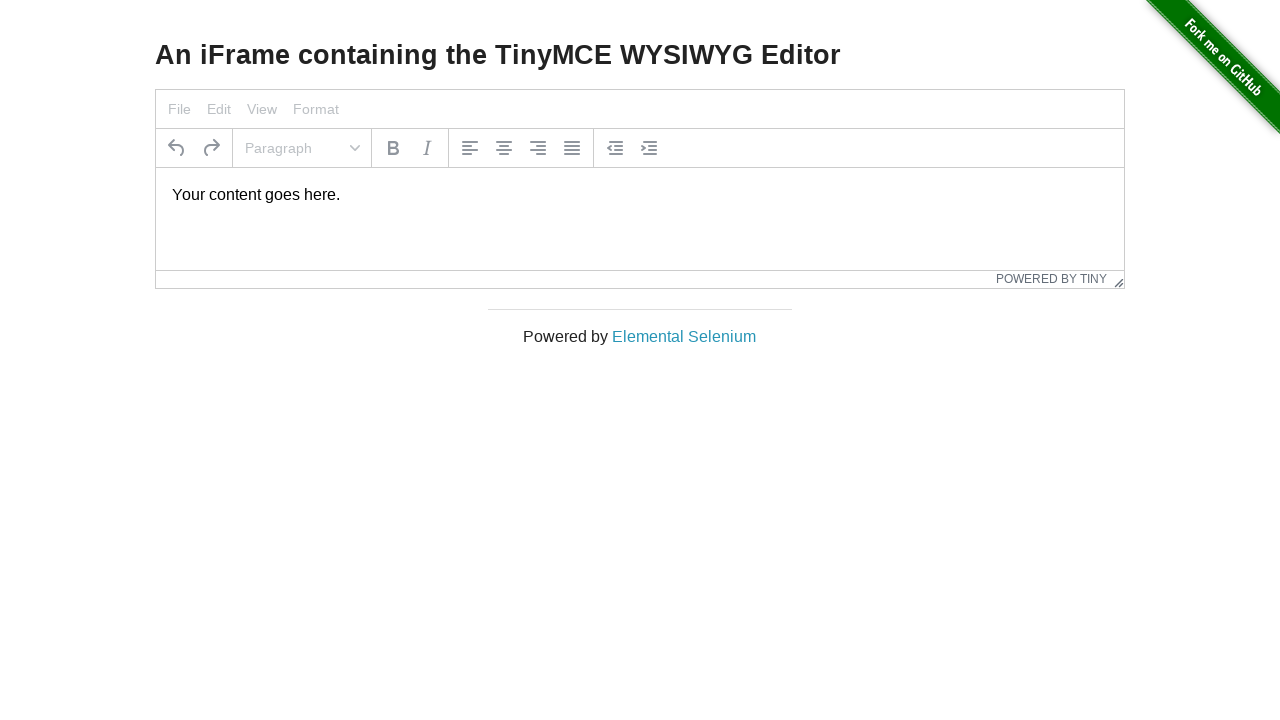

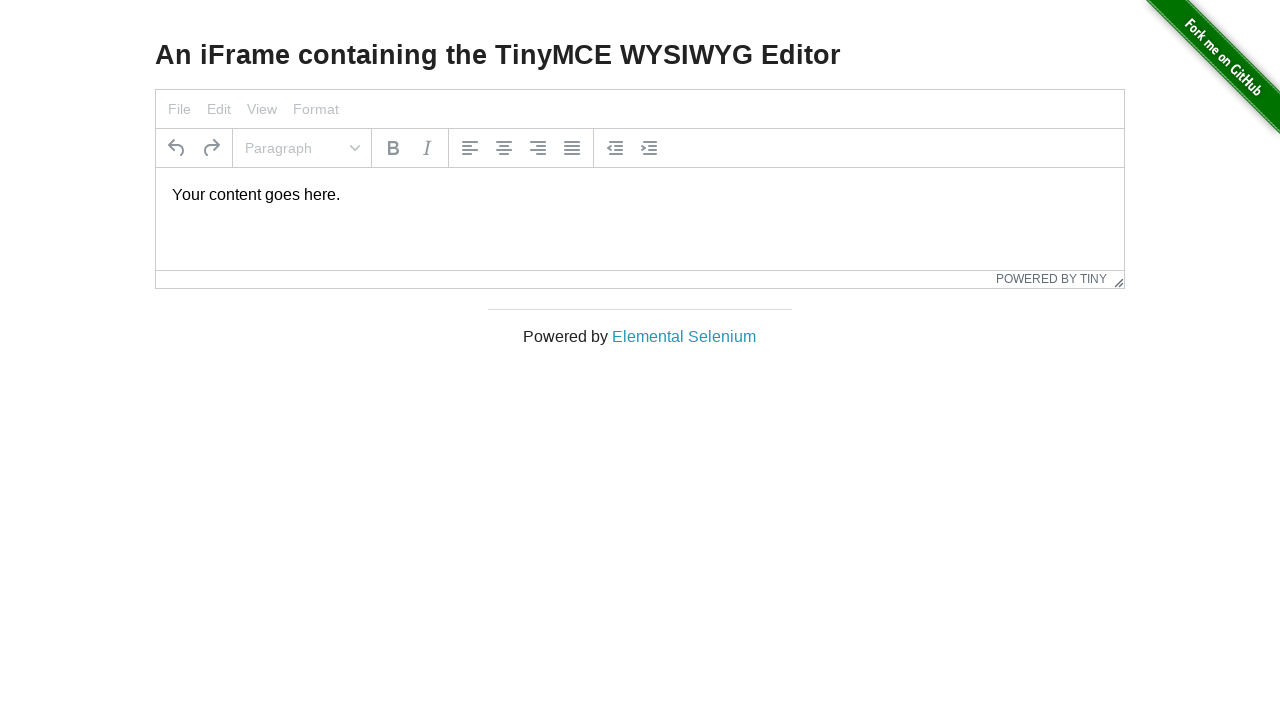